Tests navigating between filter views and using the browser back button

Starting URL: https://demo.playwright.dev/todomvc

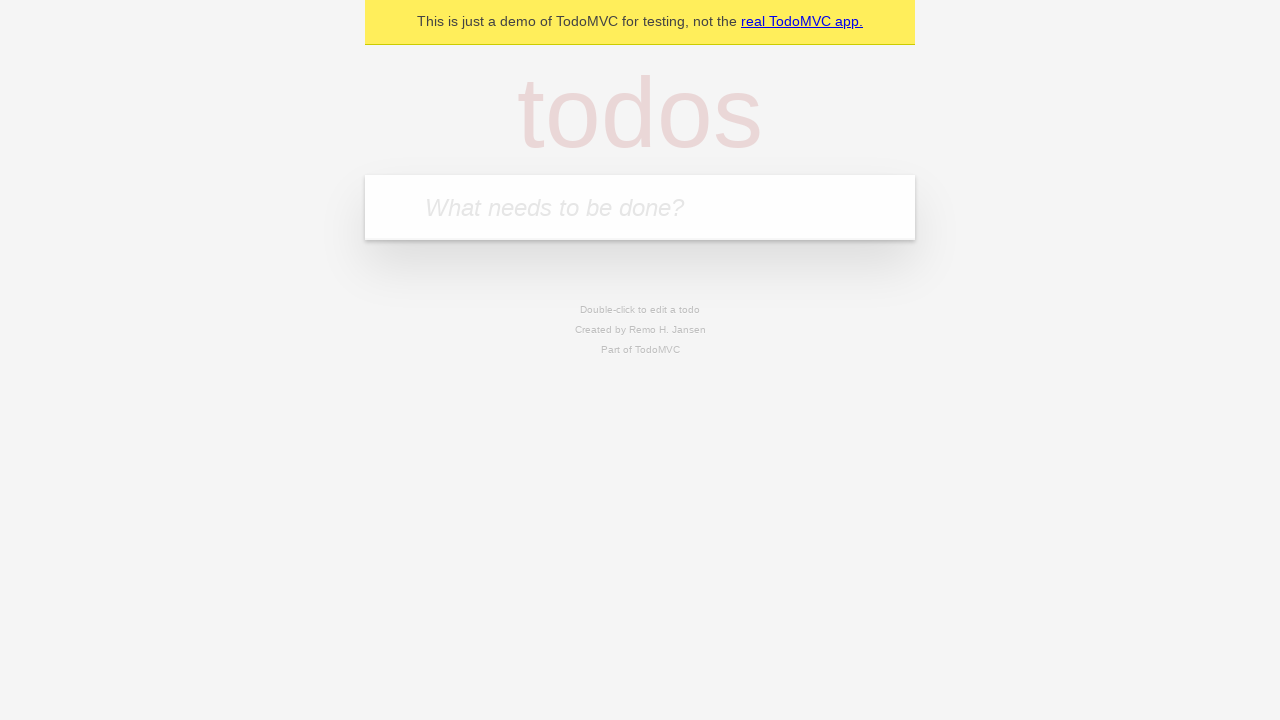

Filled todo input with 'buy some cheese' on internal:attr=[placeholder="What needs to be done?"i]
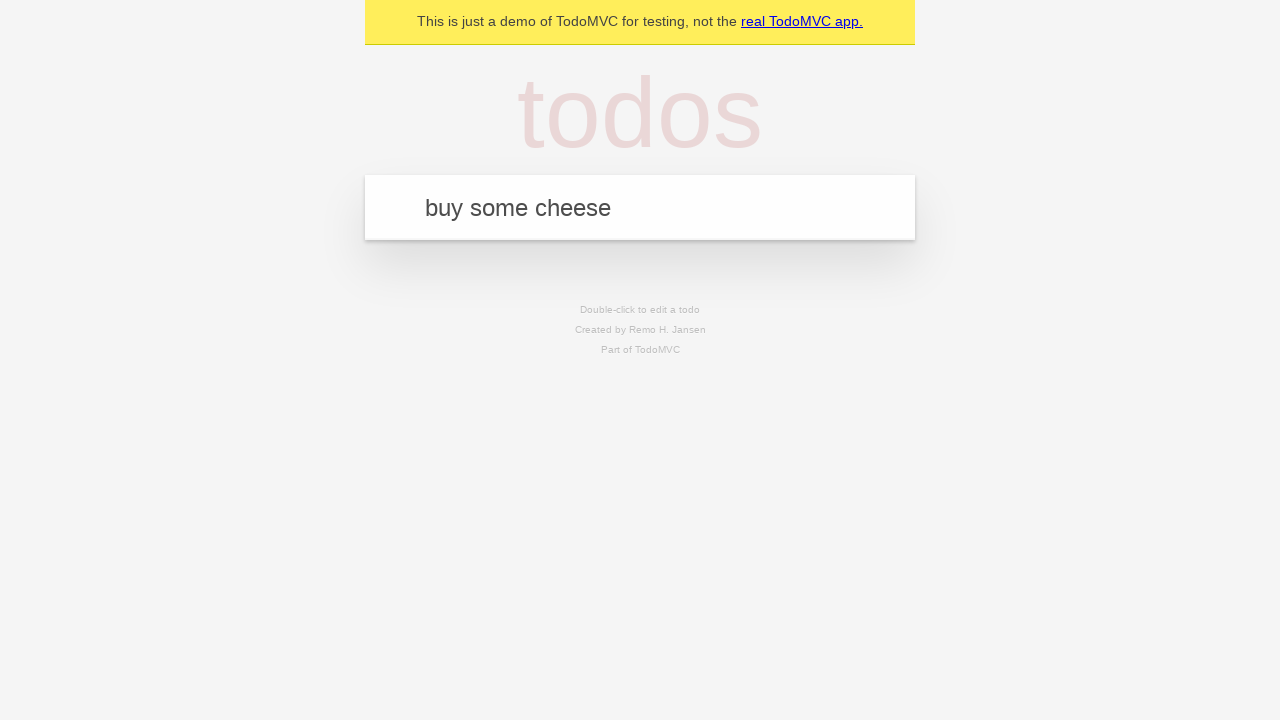

Pressed Enter to create first todo on internal:attr=[placeholder="What needs to be done?"i]
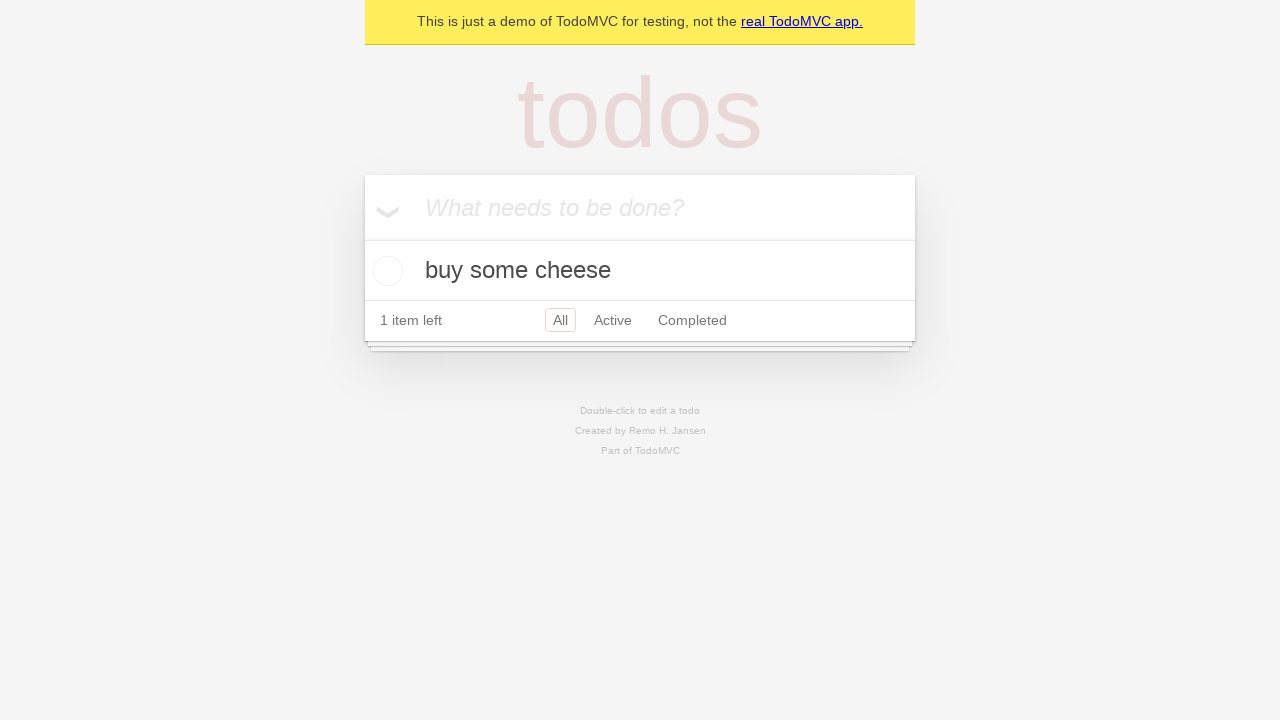

Filled todo input with 'feed the cat' on internal:attr=[placeholder="What needs to be done?"i]
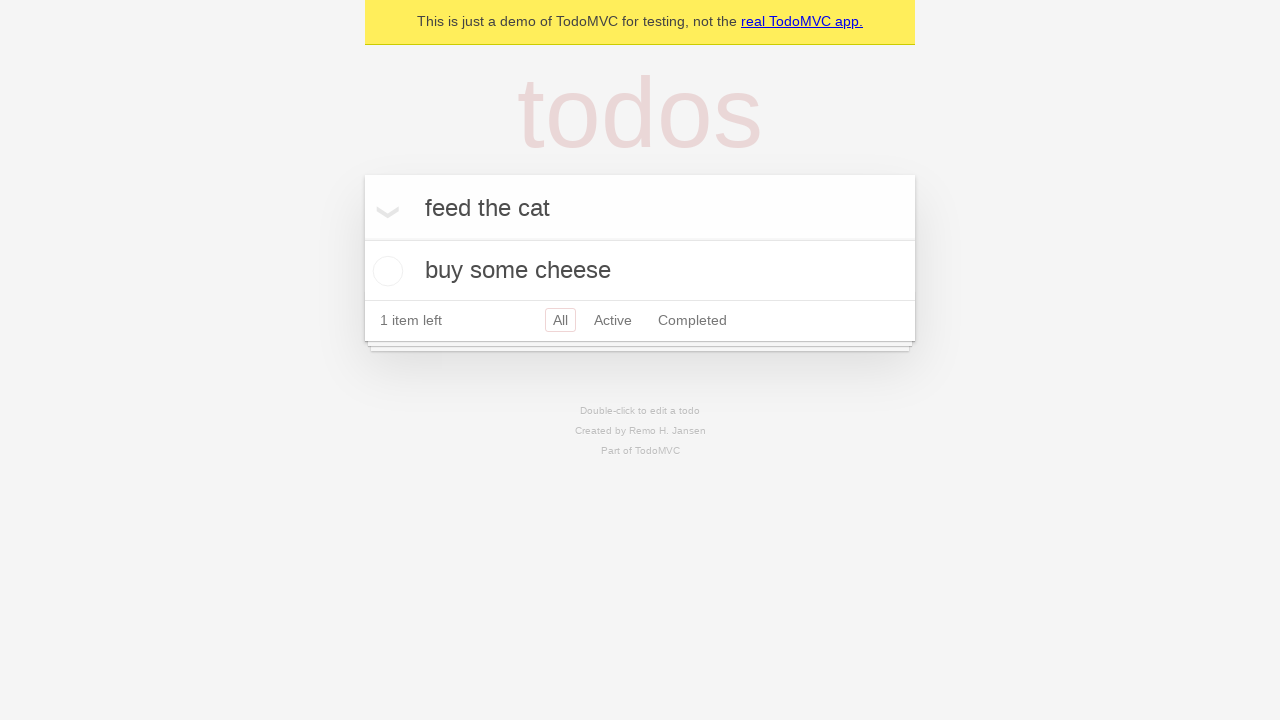

Pressed Enter to create second todo on internal:attr=[placeholder="What needs to be done?"i]
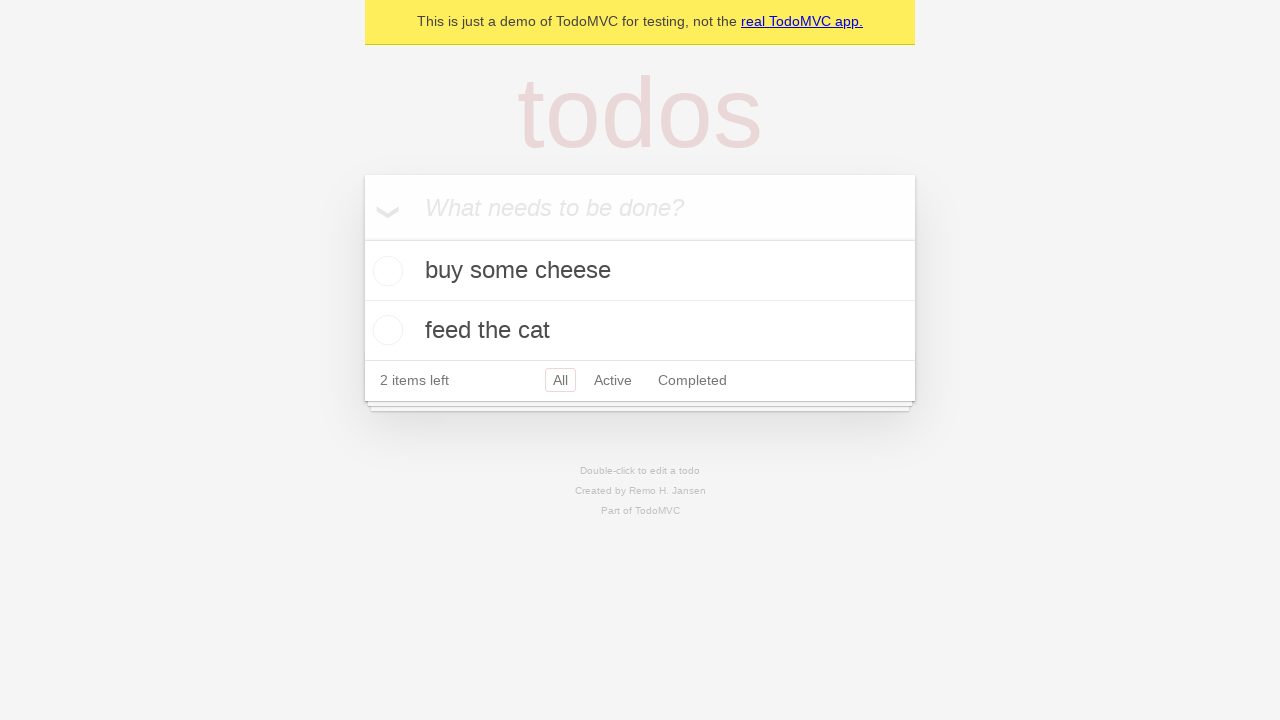

Filled todo input with 'book a doctors appointment' on internal:attr=[placeholder="What needs to be done?"i]
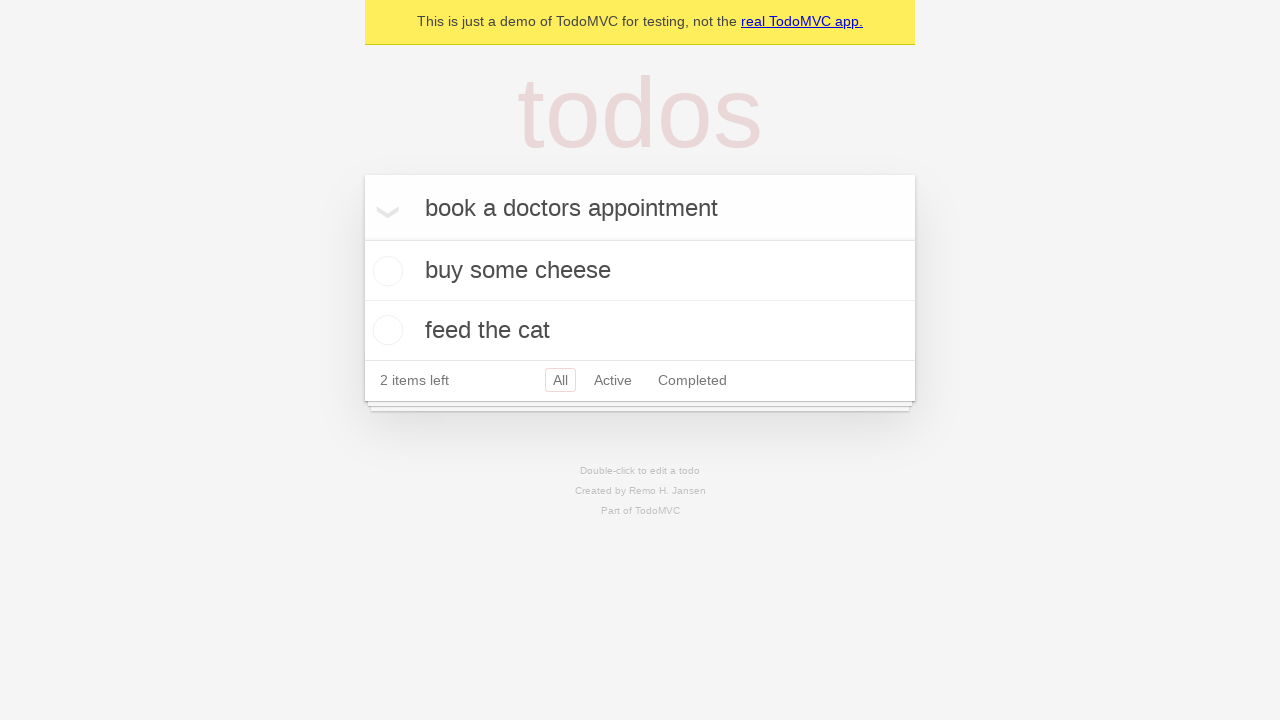

Pressed Enter to create third todo on internal:attr=[placeholder="What needs to be done?"i]
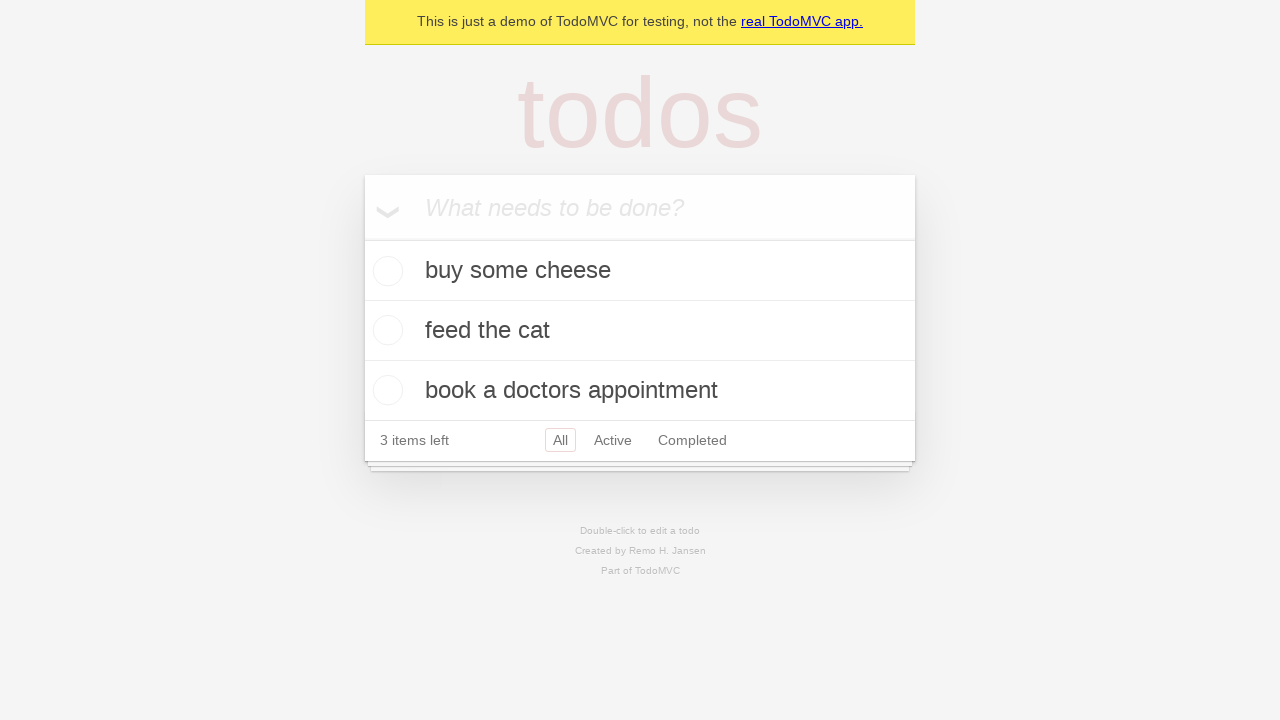

Marked second todo as completed at (385, 330) on internal:testid=[data-testid="todo-item"s] >> nth=1 >> internal:role=checkbox
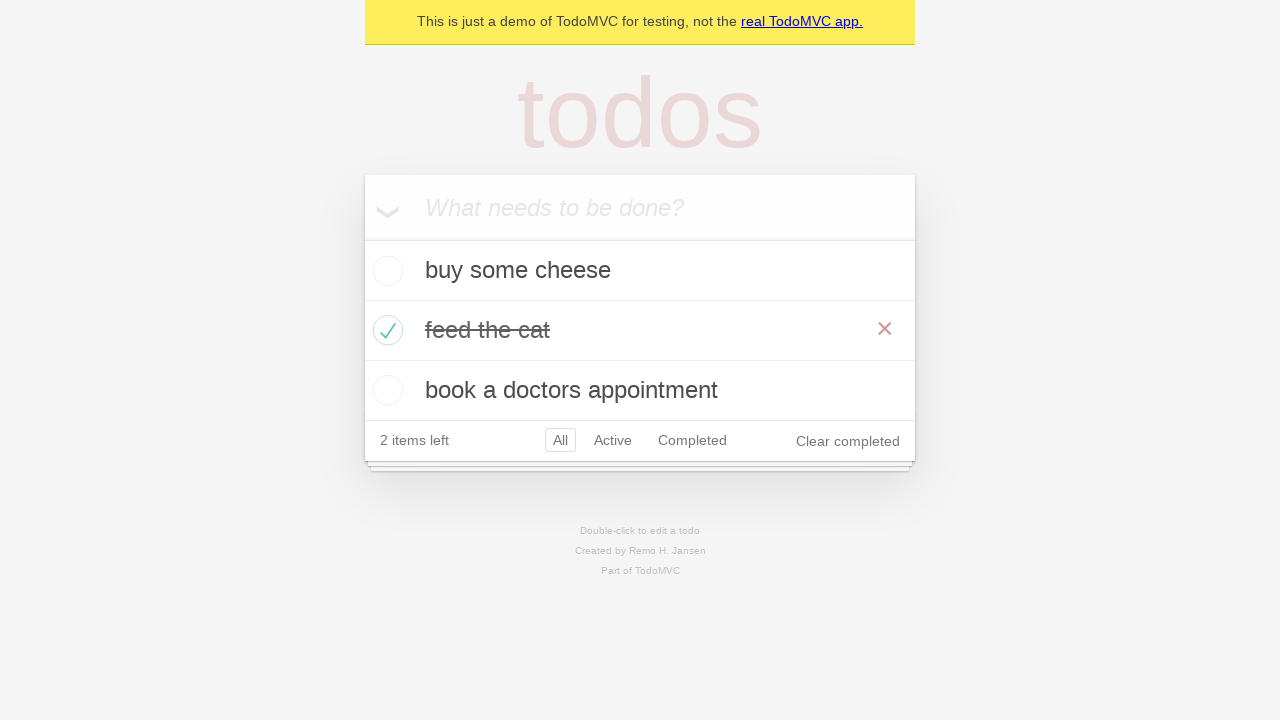

Clicked 'All' filter link at (560, 440) on internal:role=link[name="All"i]
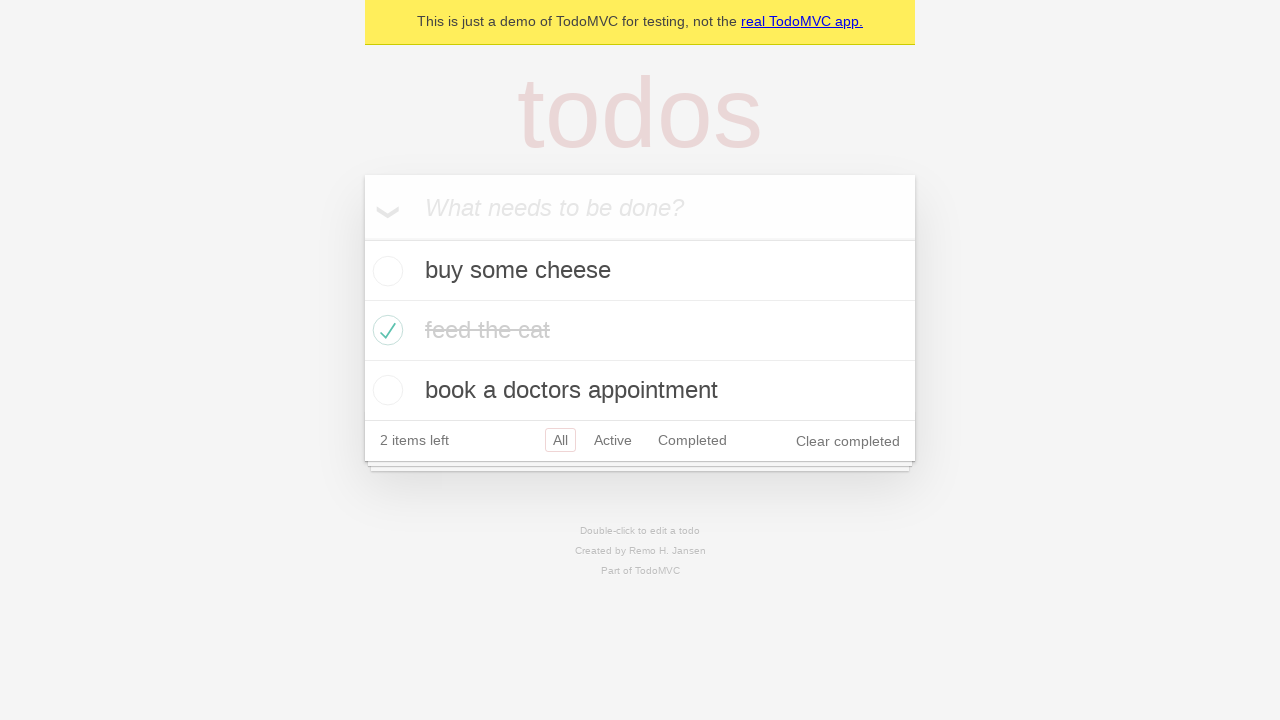

Clicked 'Active' filter link at (613, 440) on internal:role=link[name="Active"i]
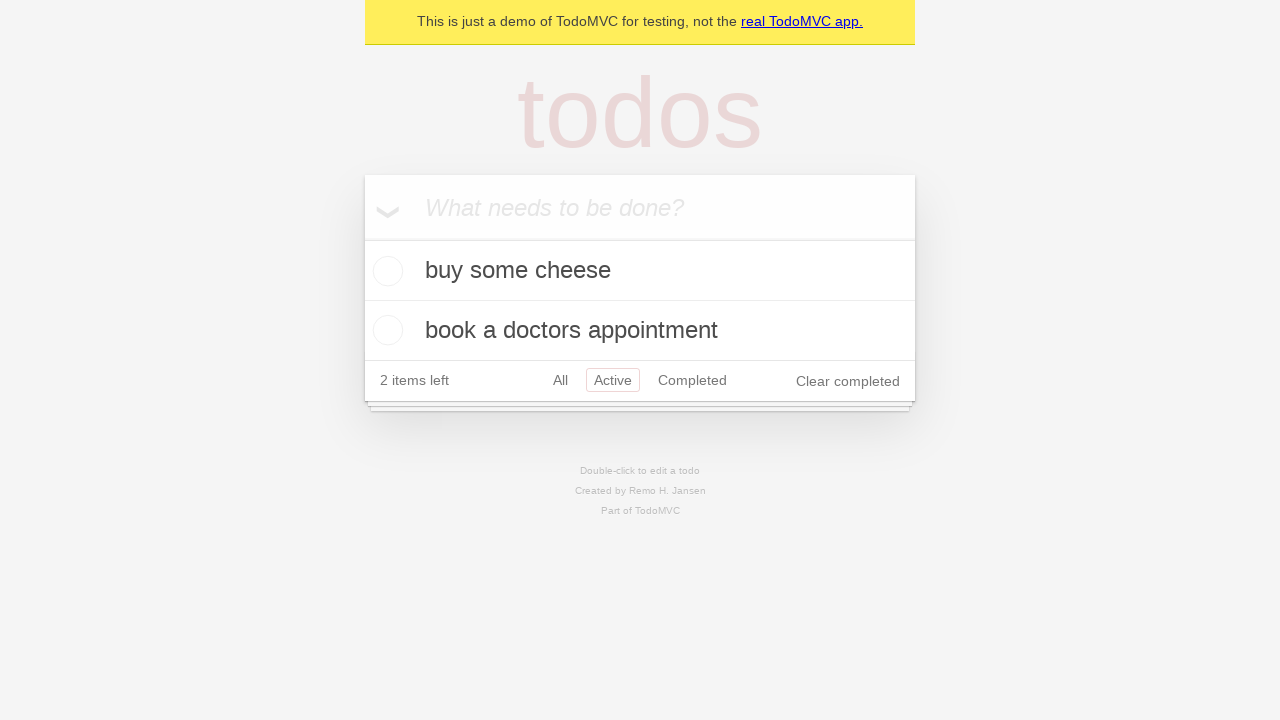

Clicked 'Completed' filter link at (692, 380) on internal:role=link[name="Completed"i]
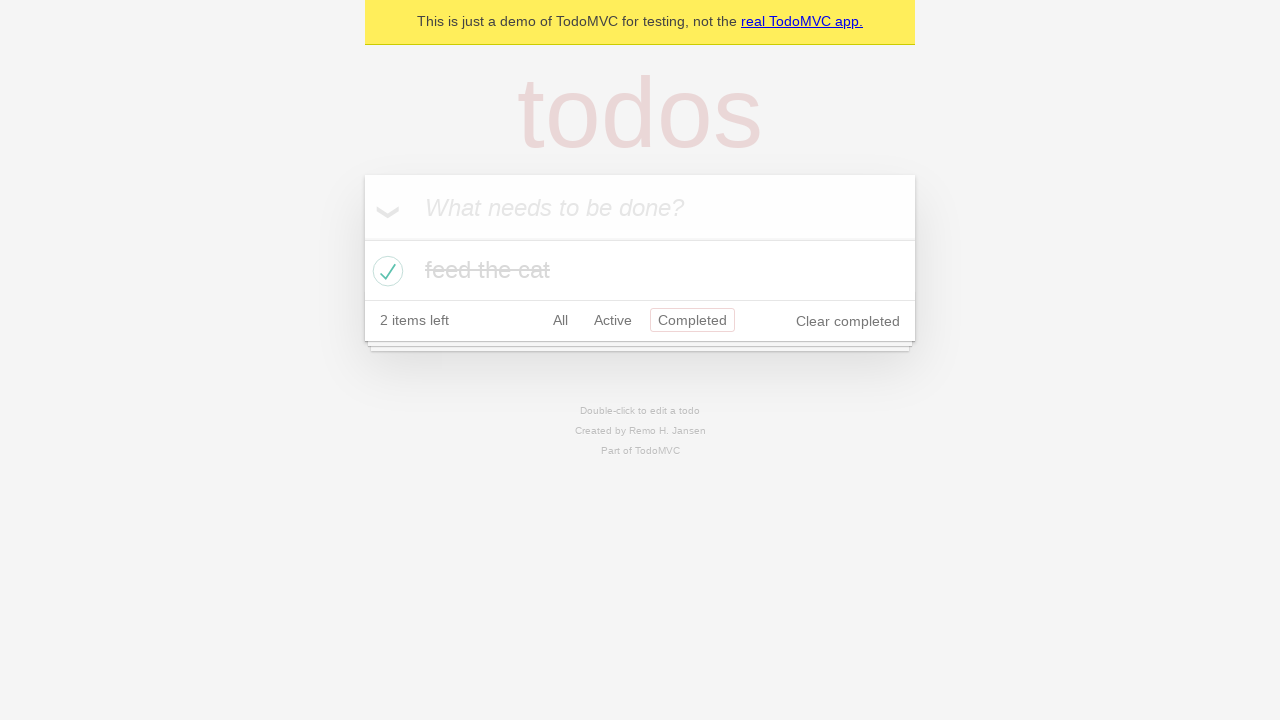

Navigated back to Active filter view
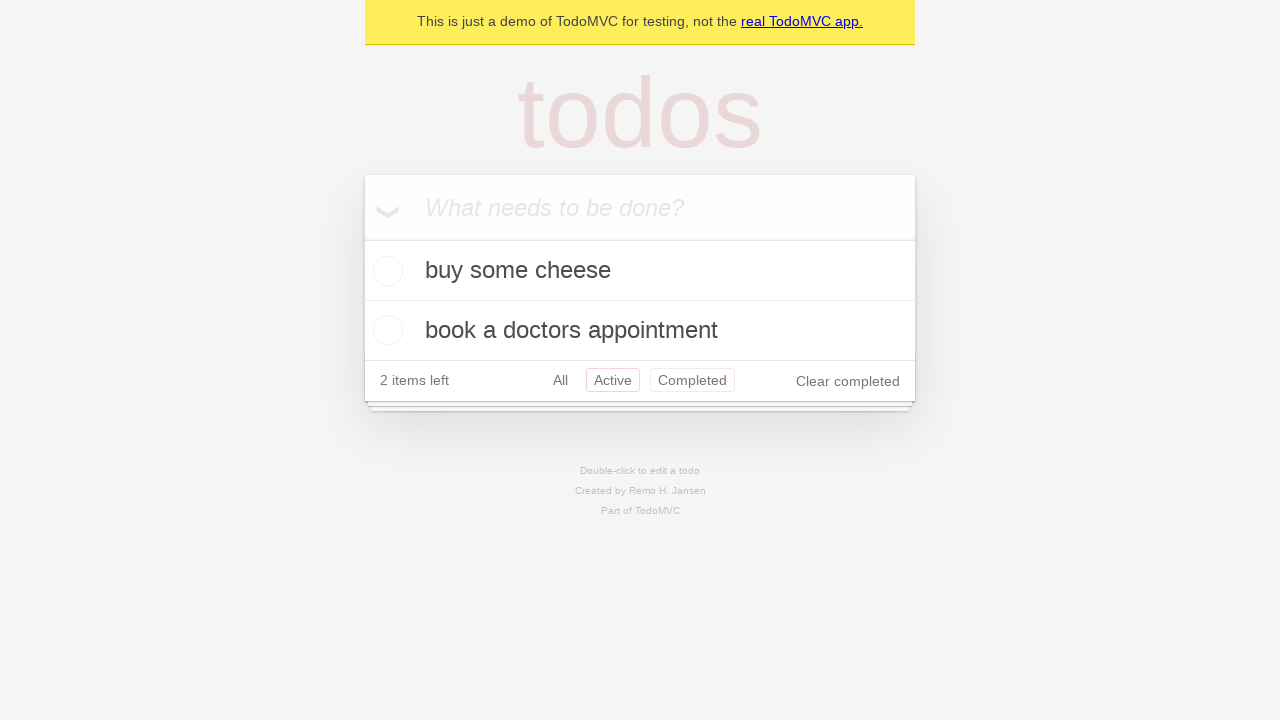

Navigated back to All filter view
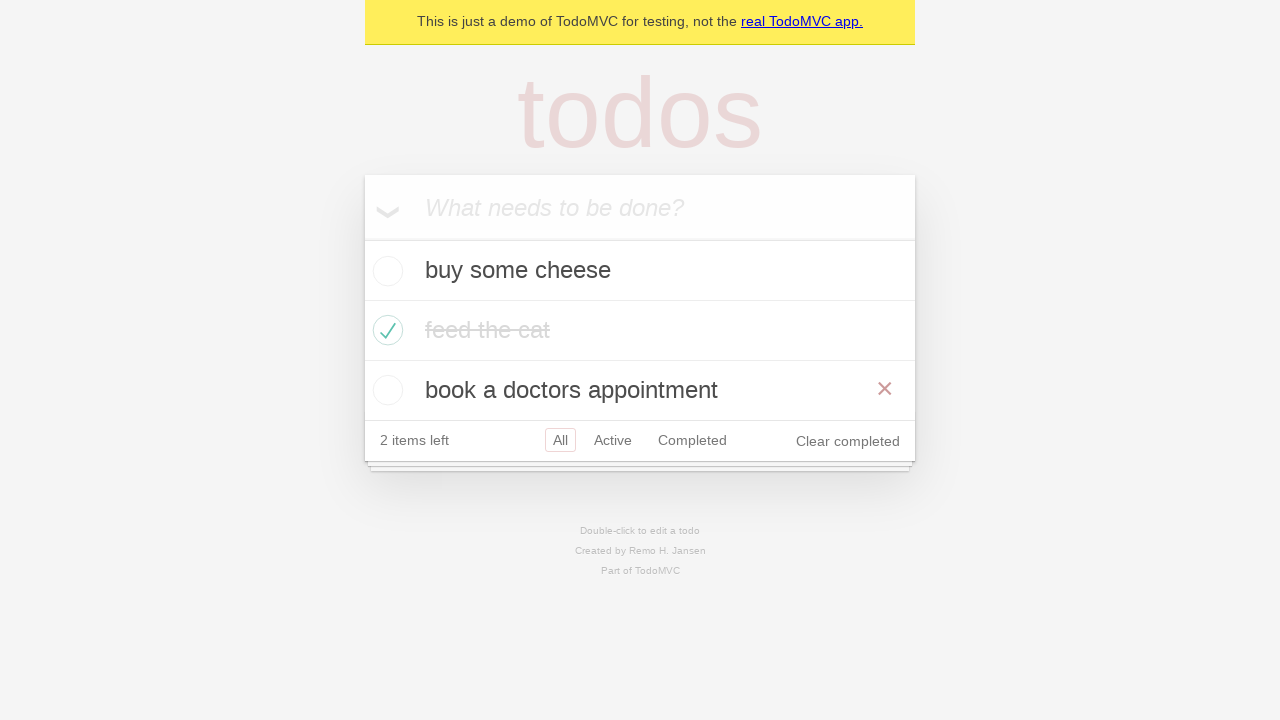

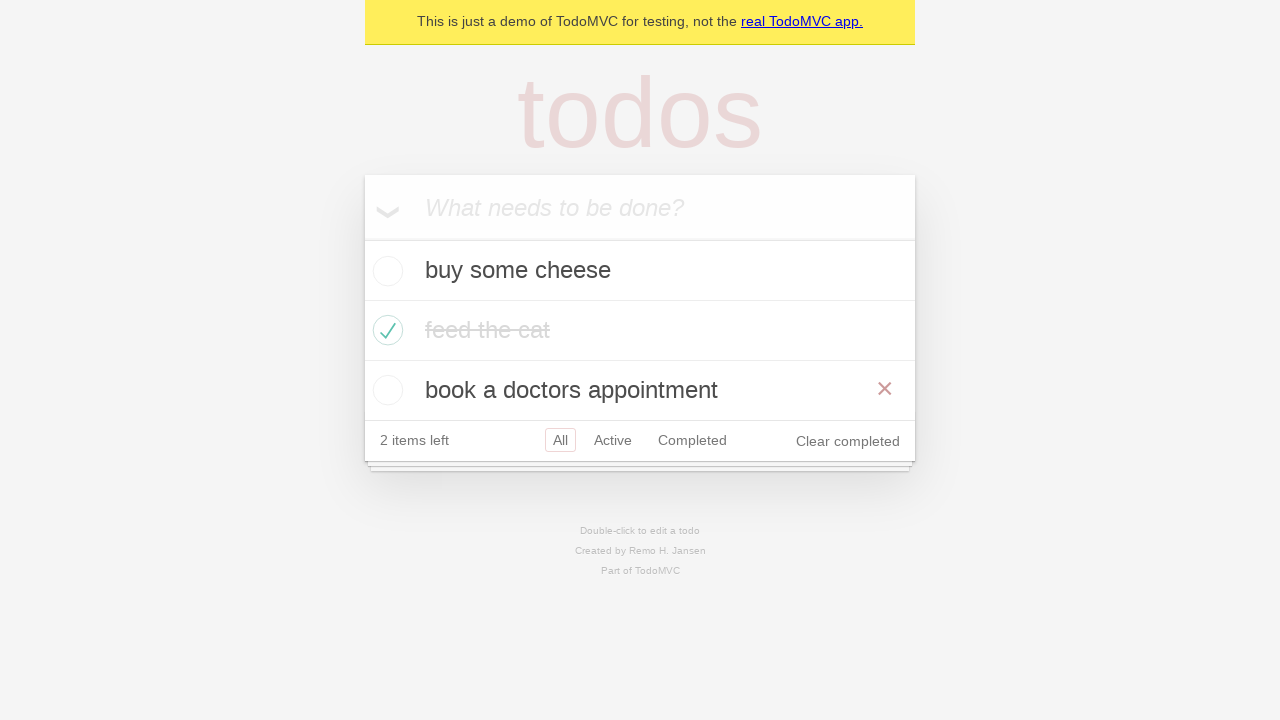